Tests XPath sibling and parent axis navigation by locating buttons in the header using following-sibling and parent traversal techniques

Starting URL: https://rahulshettyacademy.com/AutomationPractice/

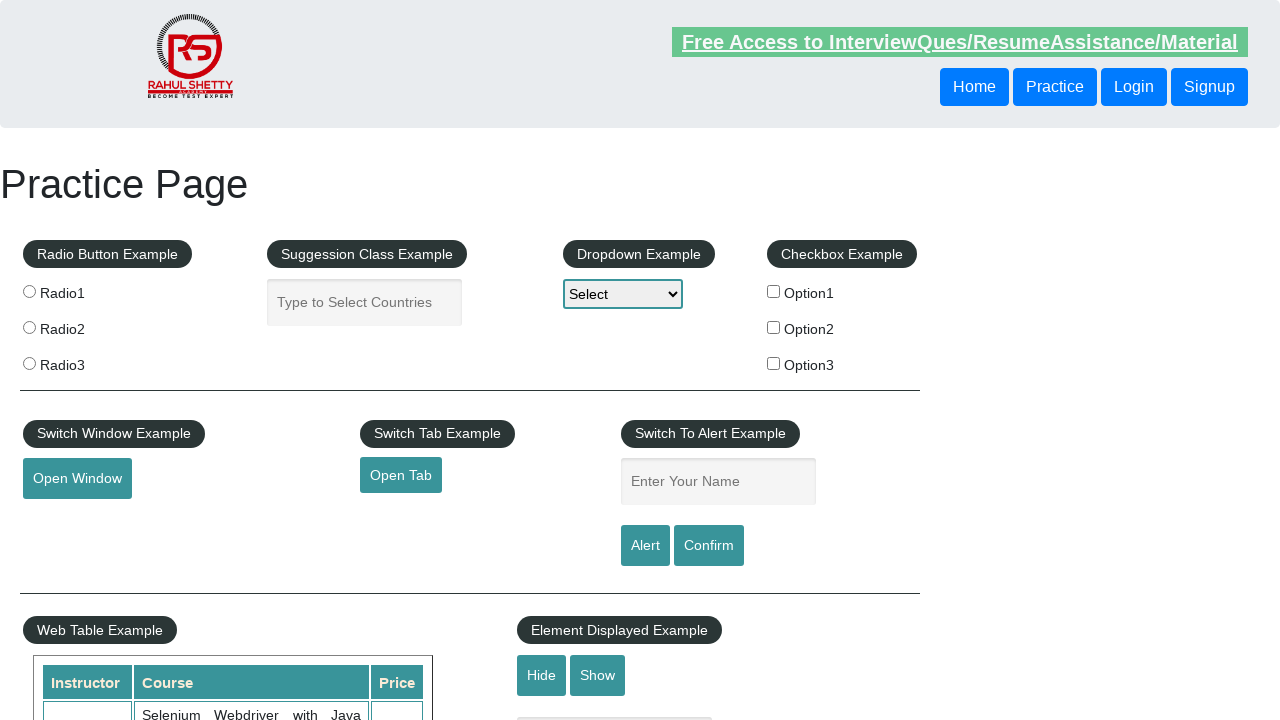

Navigated to AutomationPractice page
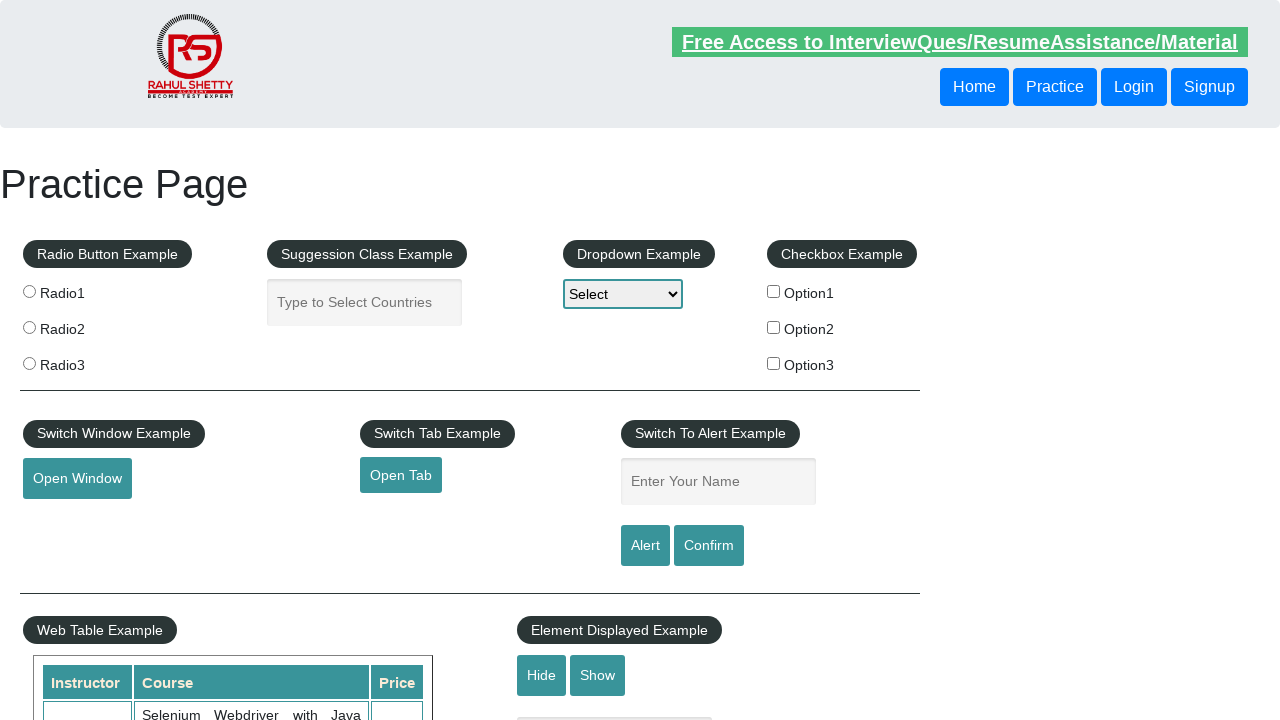

Located button using following-sibling XPath axis
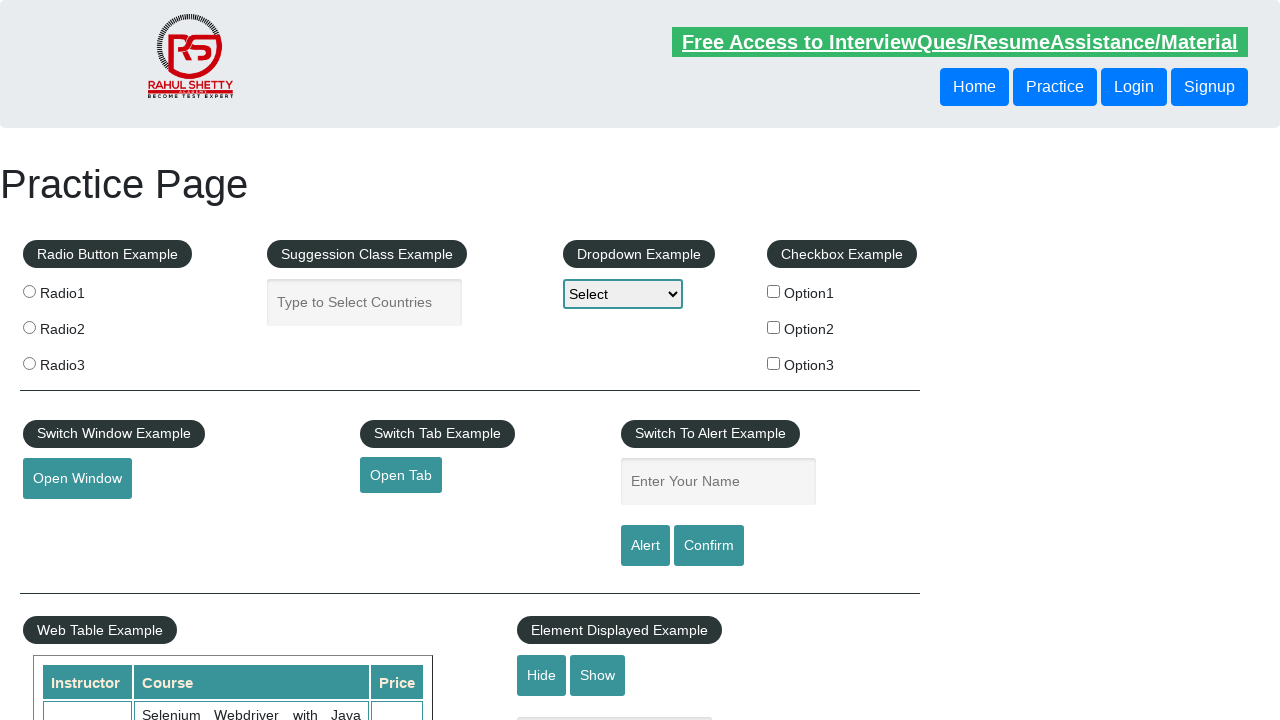

Following-sibling button is visible
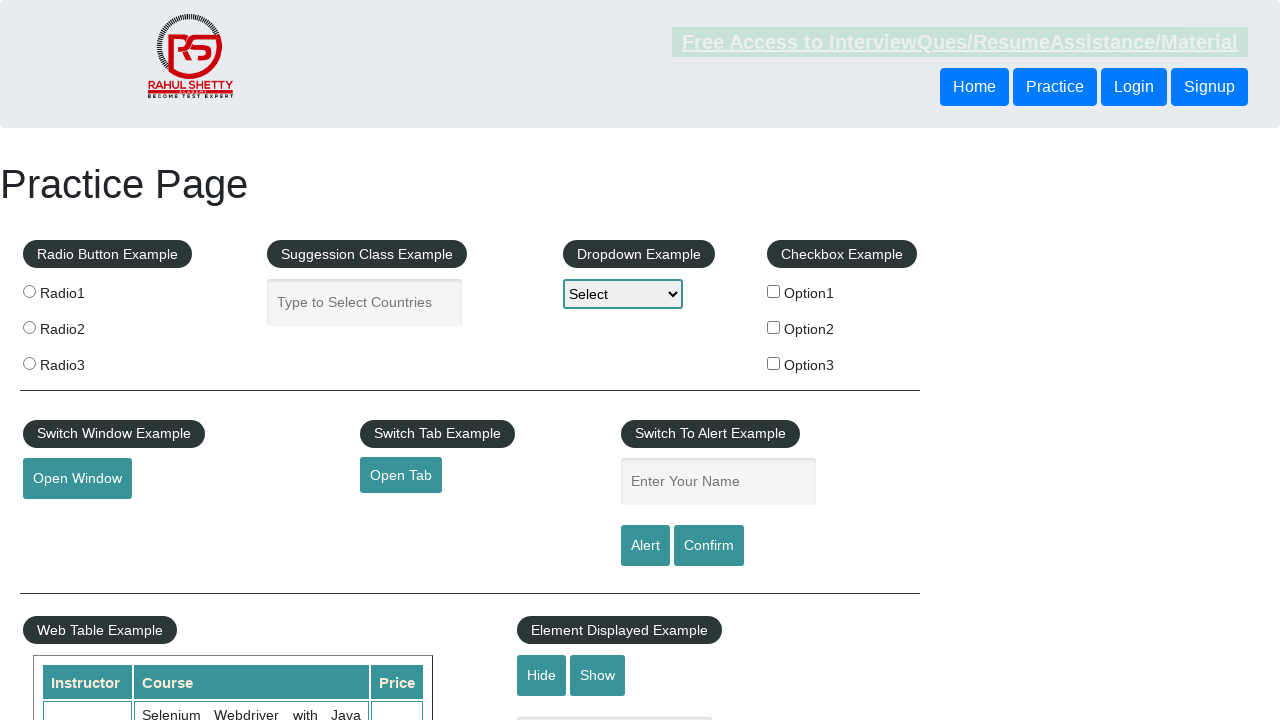

Located button using parent XPath axis
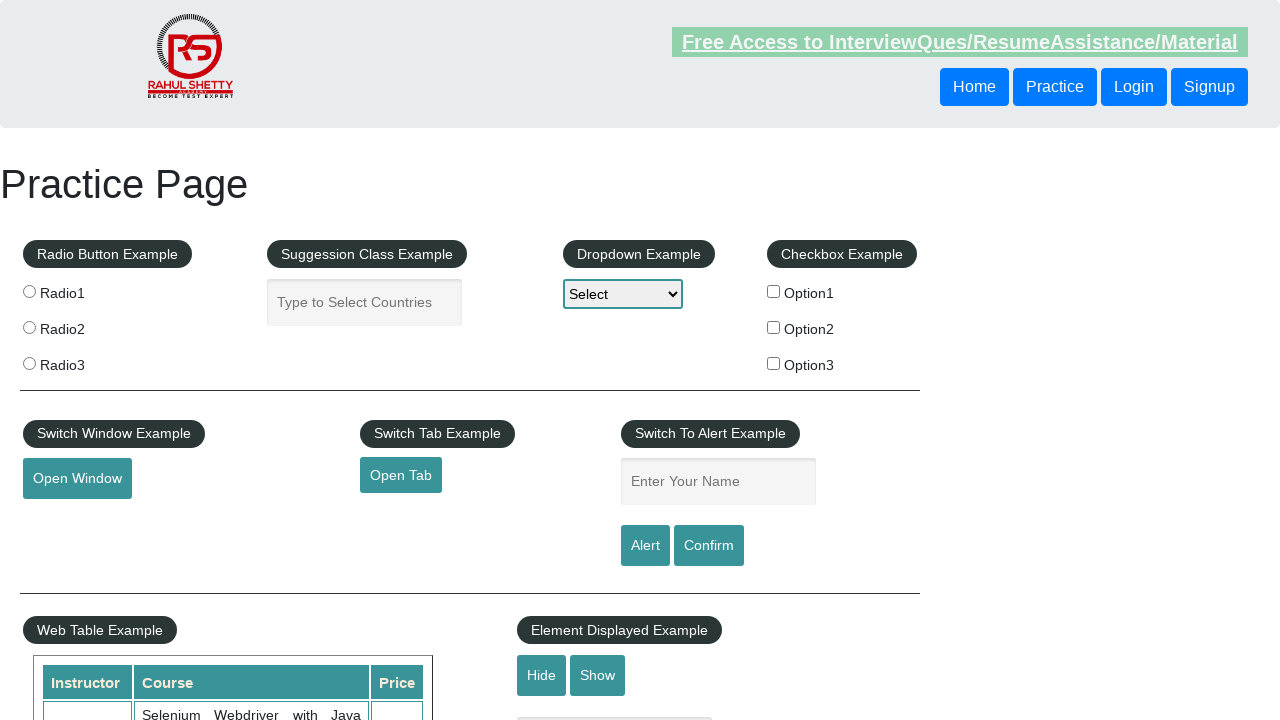

Parent axis button is visible
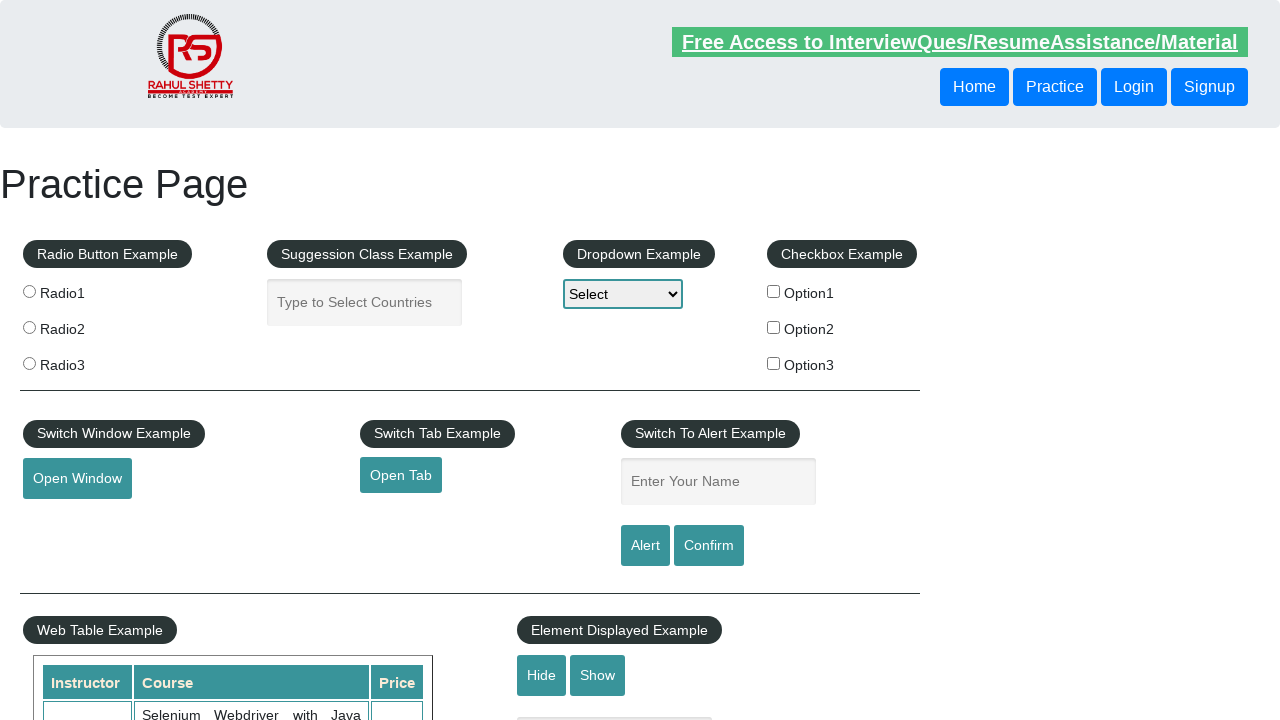

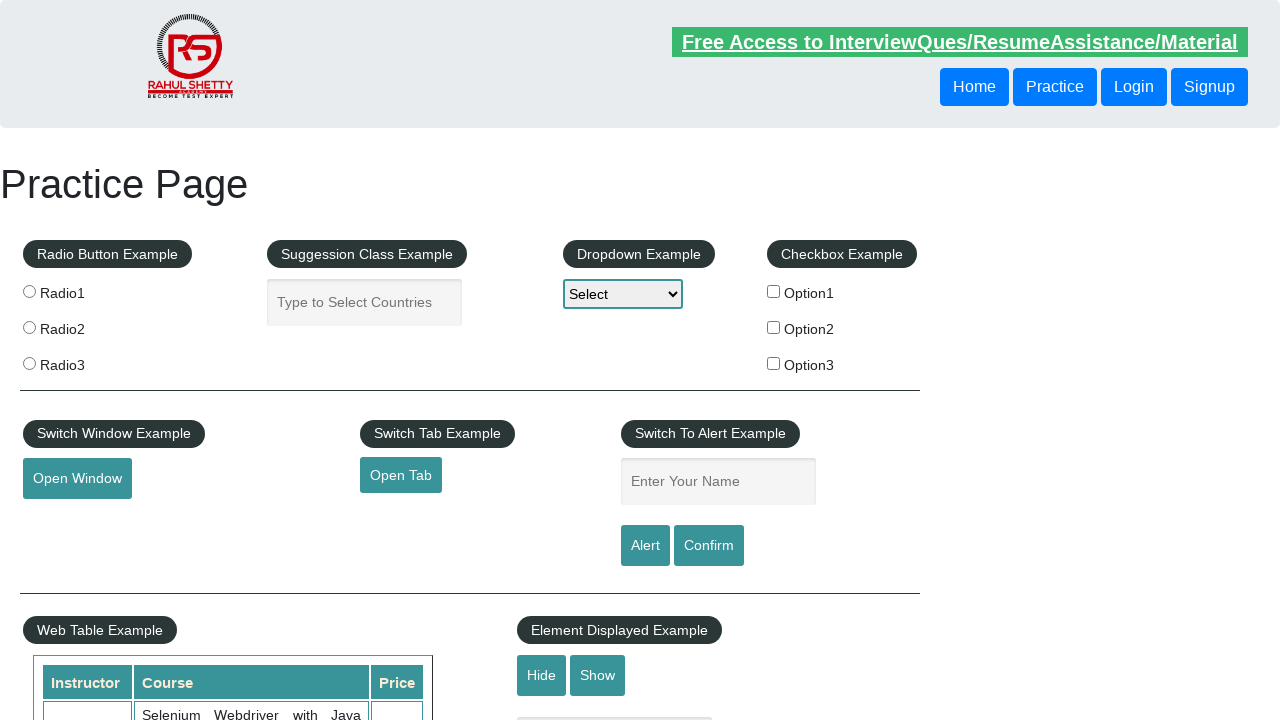